Tests checkbox functionality by clicking a checkbox to check it, verifying it's selected, then clicking again to uncheck it and verifying it's deselected

Starting URL: http://the-internet.herokuapp.com/checkboxes

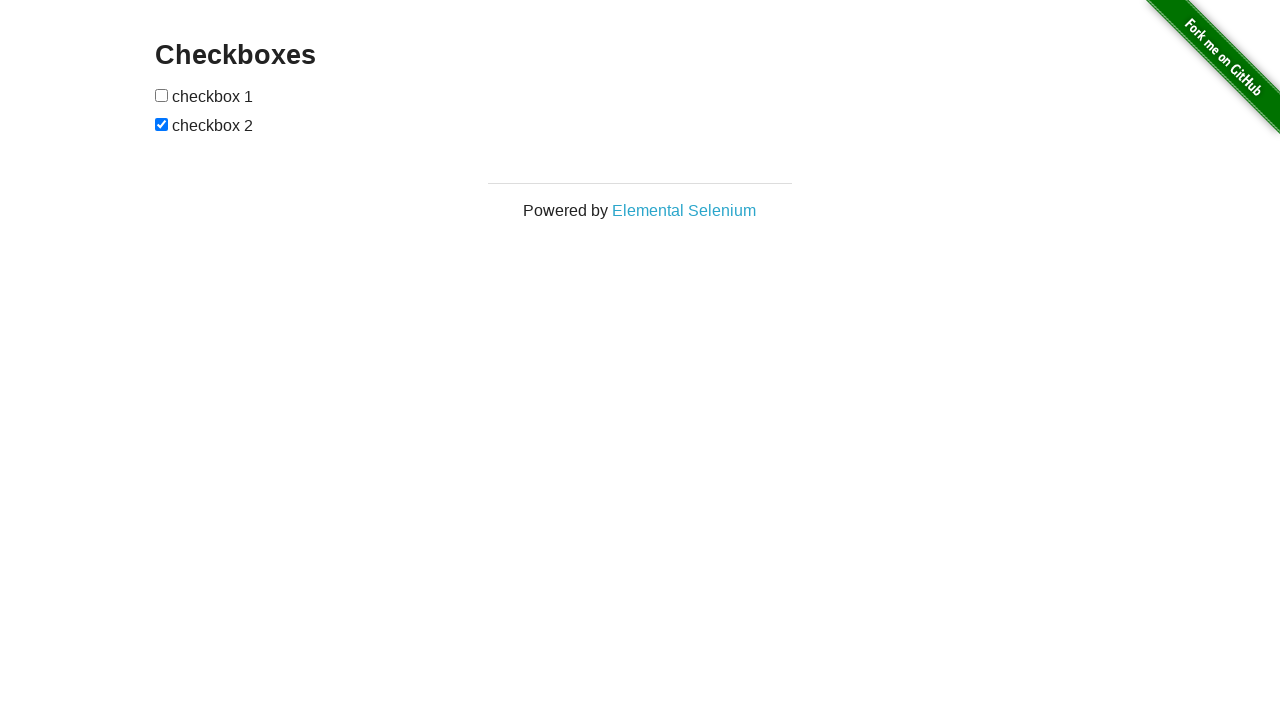

Located the first checkbox input element
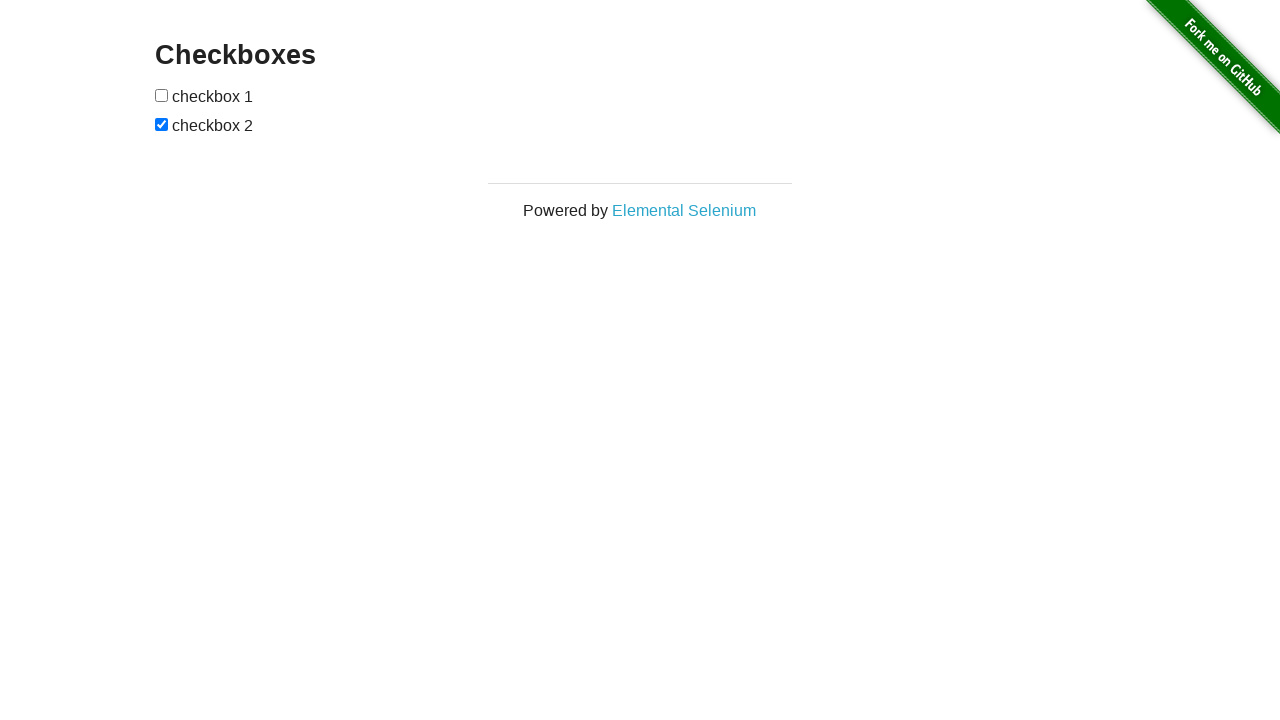

Clicked checkbox to check it at (162, 95) on input >> nth=0
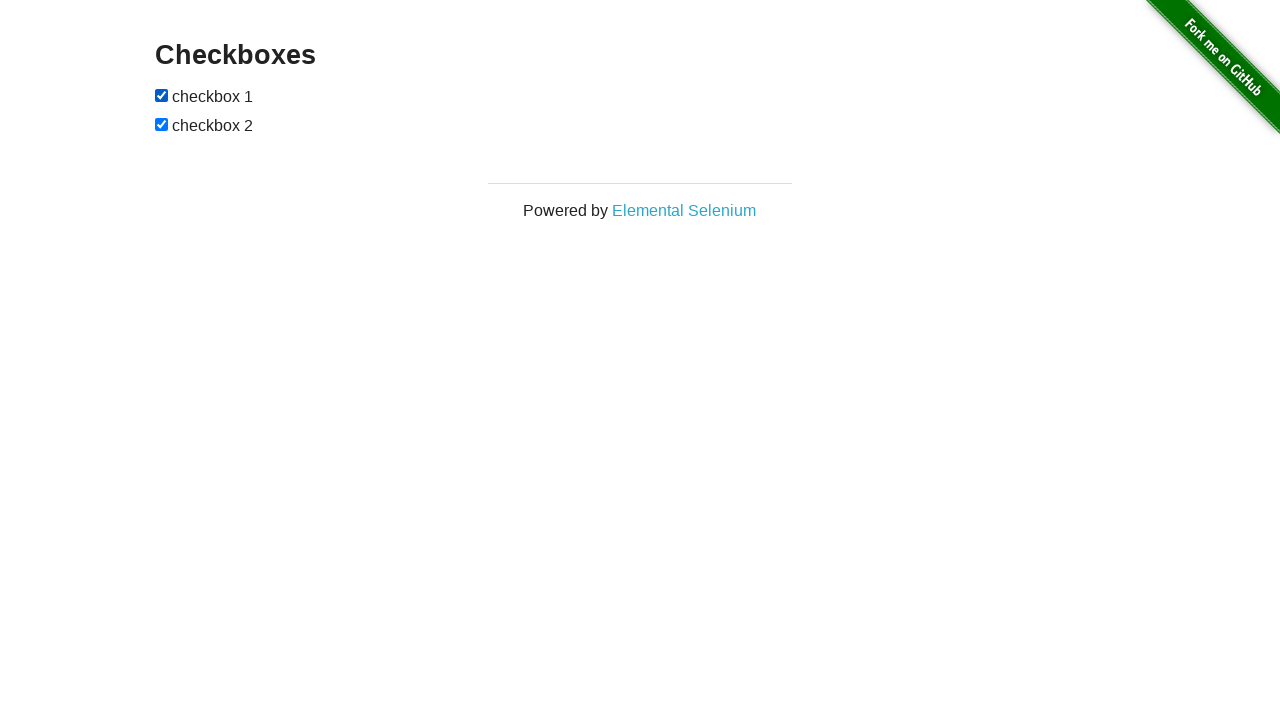

Verified checkbox is now checked
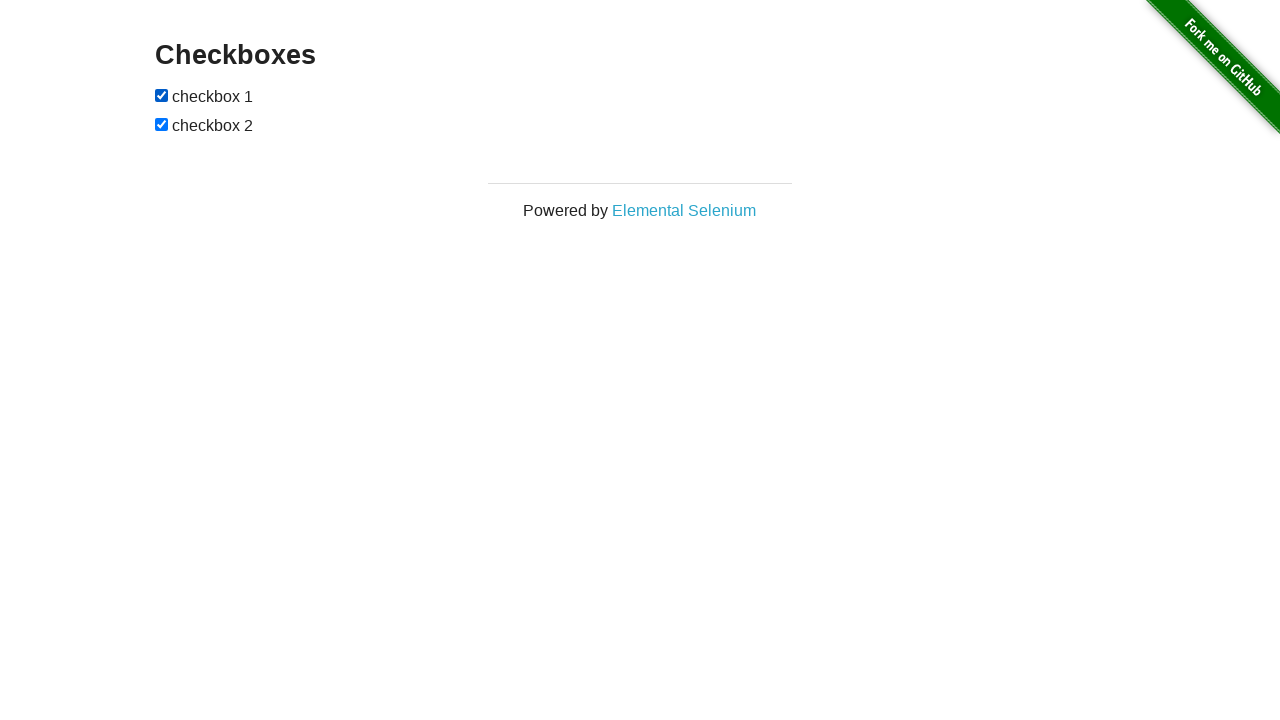

Clicked checkbox to uncheck it at (162, 95) on input >> nth=0
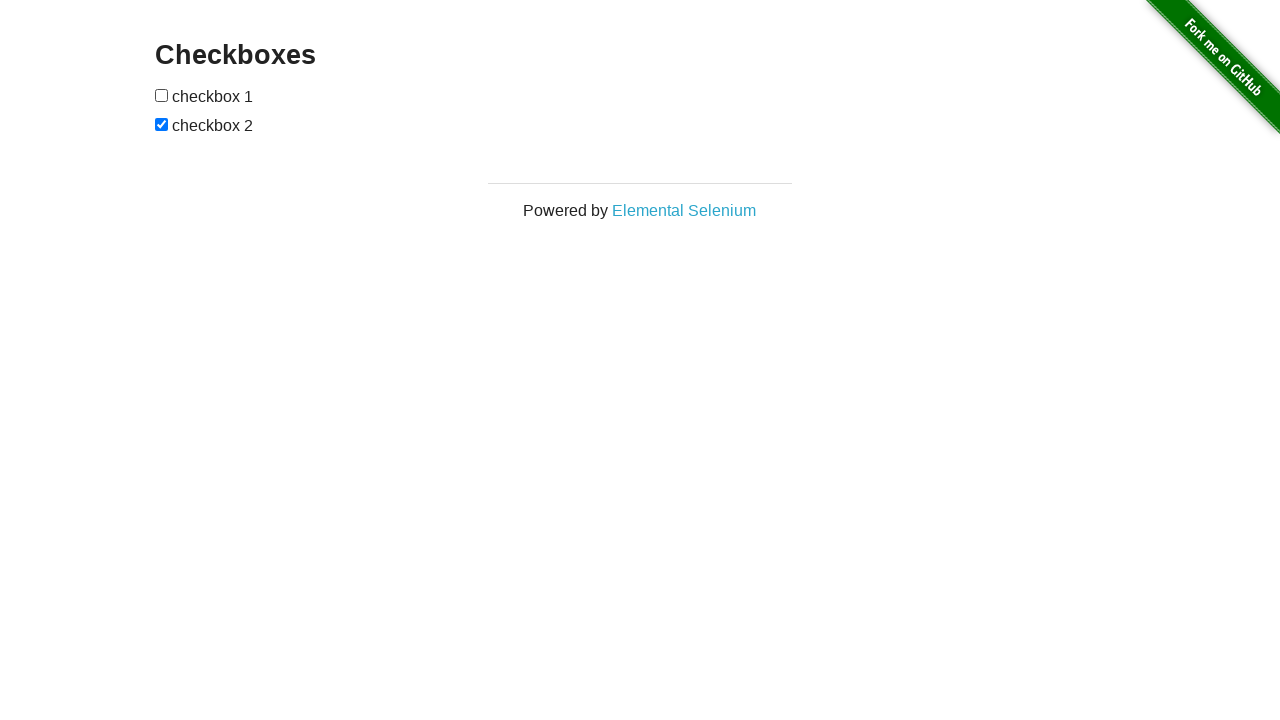

Verified checkbox is now unchecked
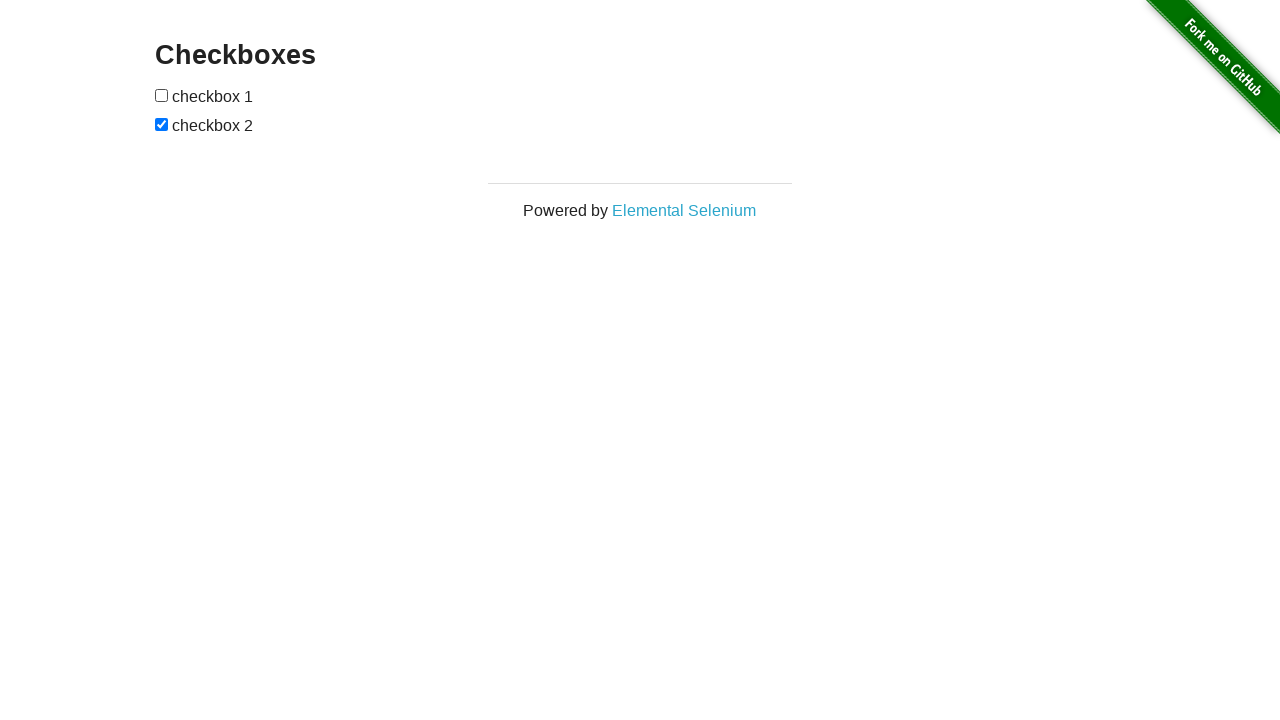

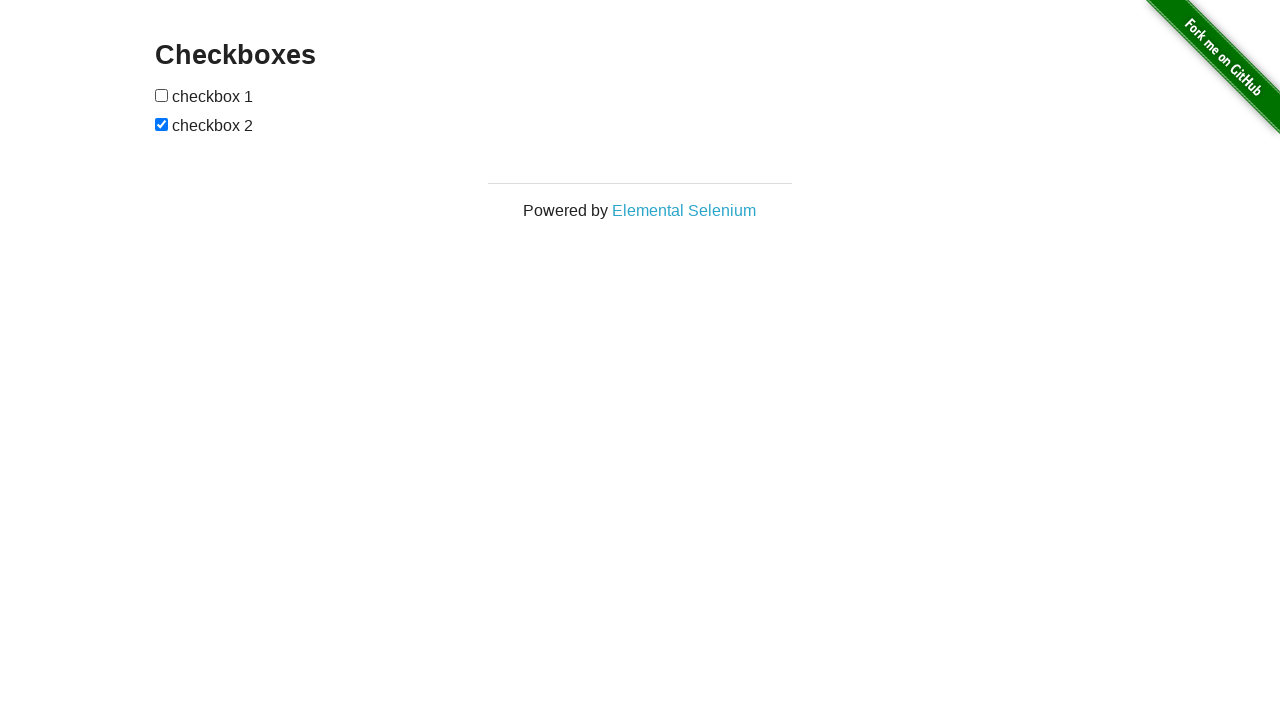